Tests that clicking the registration link on the Koel app homepage navigates to the registration page and verifies the URL is correct.

Starting URL: https://qa.koel.app/

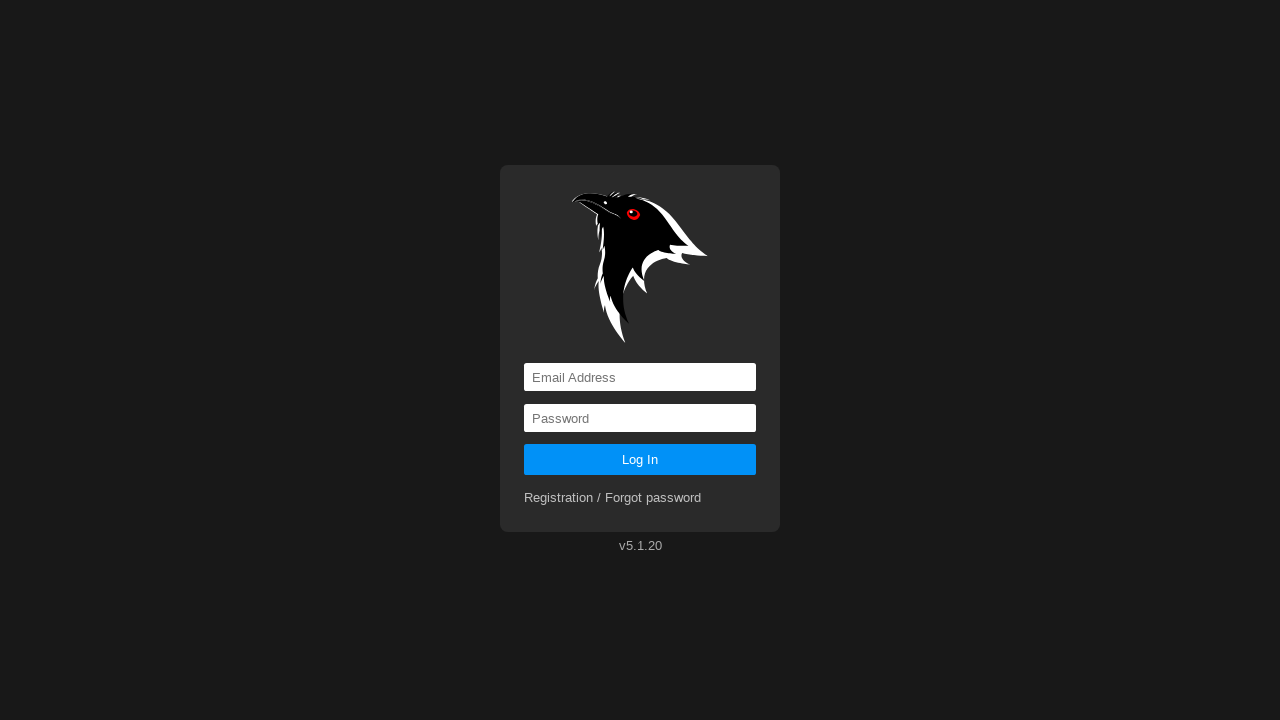

Clicked registration link on homepage at (613, 498) on a[href*='registration']
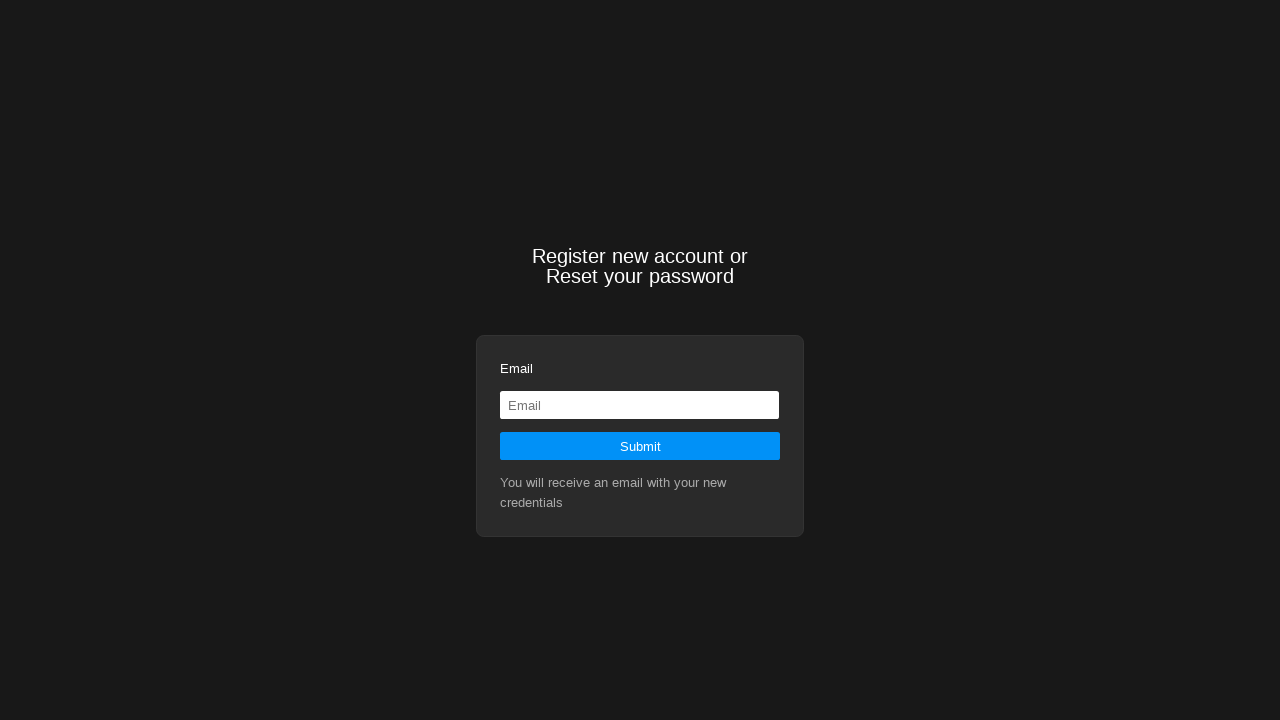

Waited for navigation to registration page
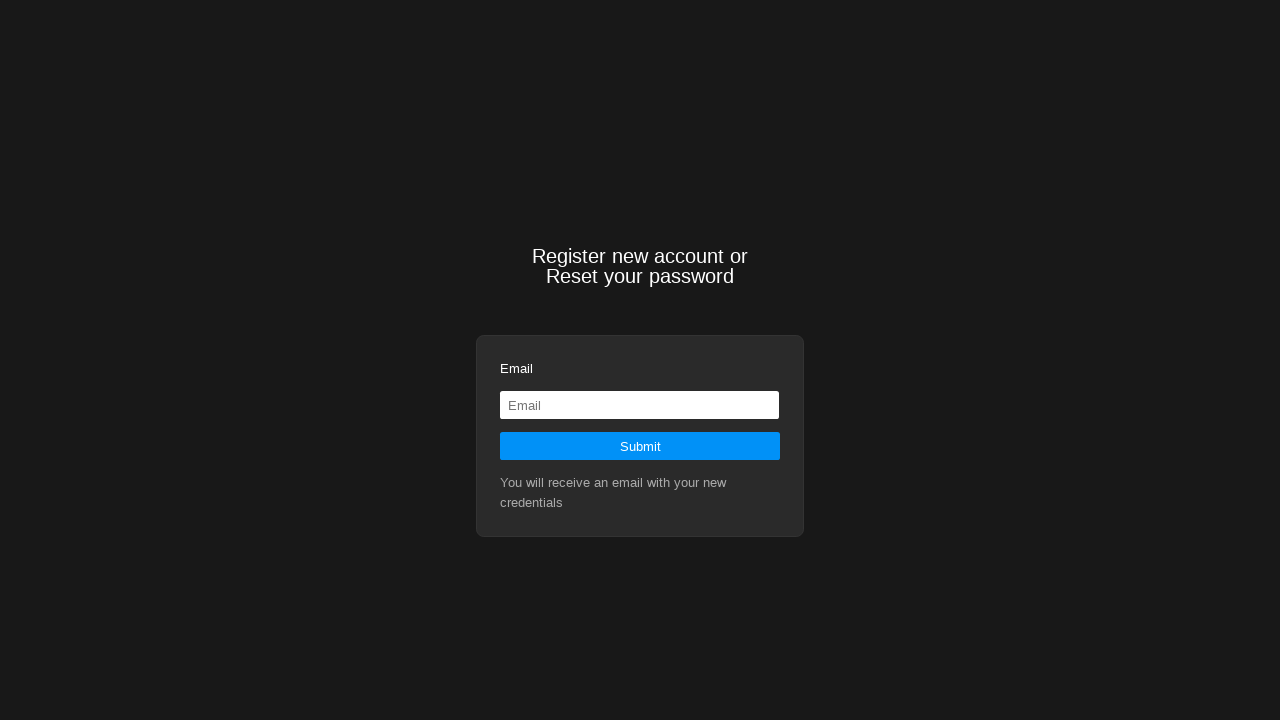

Verified URL is https://qa.koel.app/registration
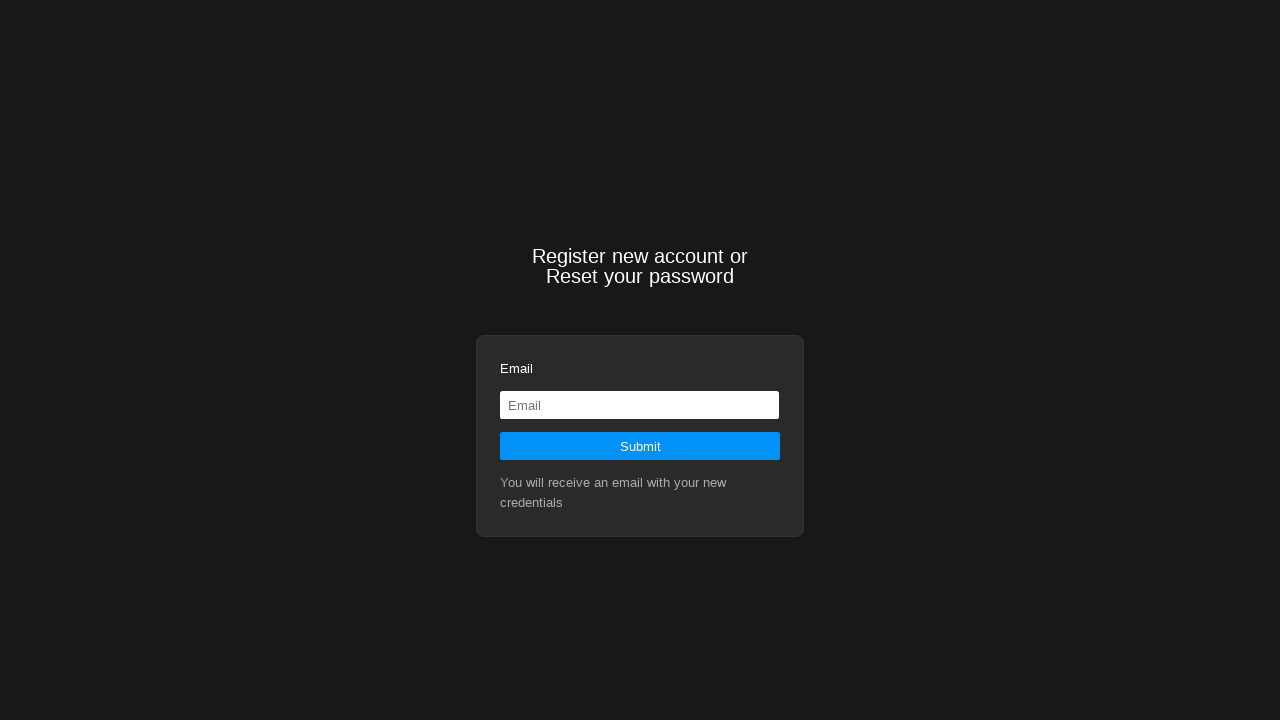

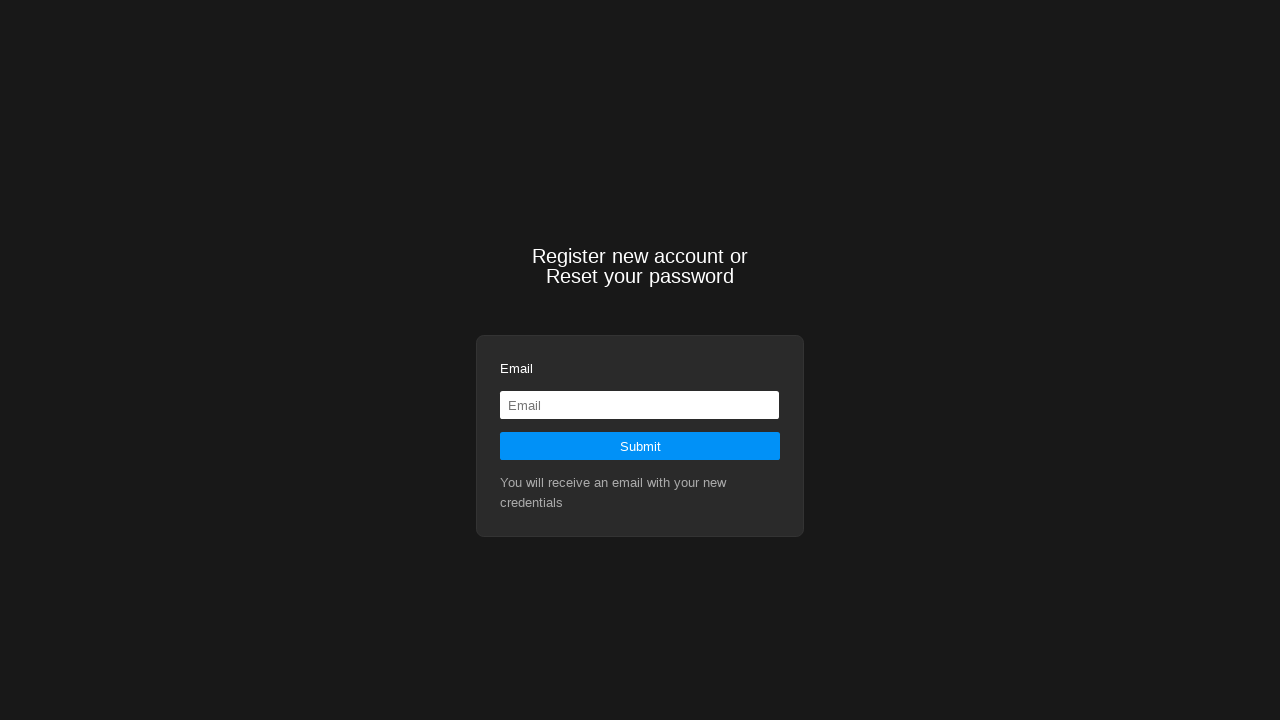